Tests a simple form by filling in first name, last name, city, and country fields using different element locator strategies, then submitting the form.

Starting URL: http://suninjuly.github.io/simple_form_find_task.html

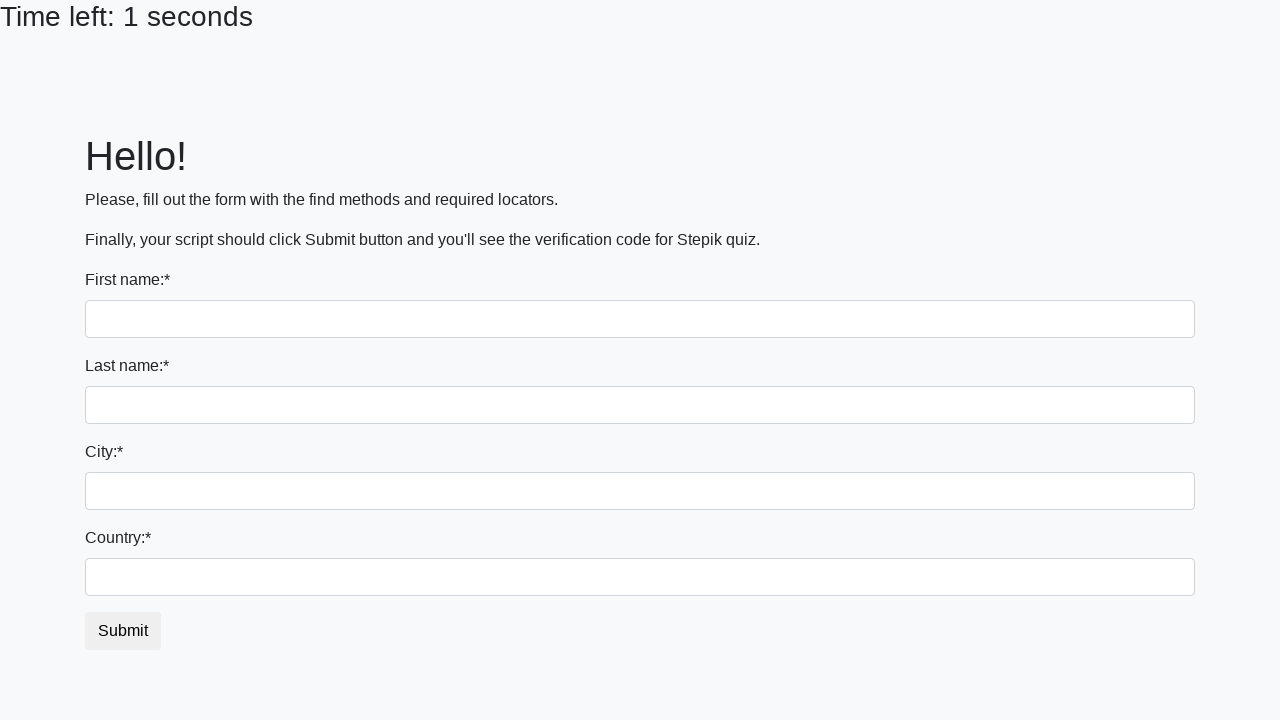

Filled first name field with 'Ivan' on input
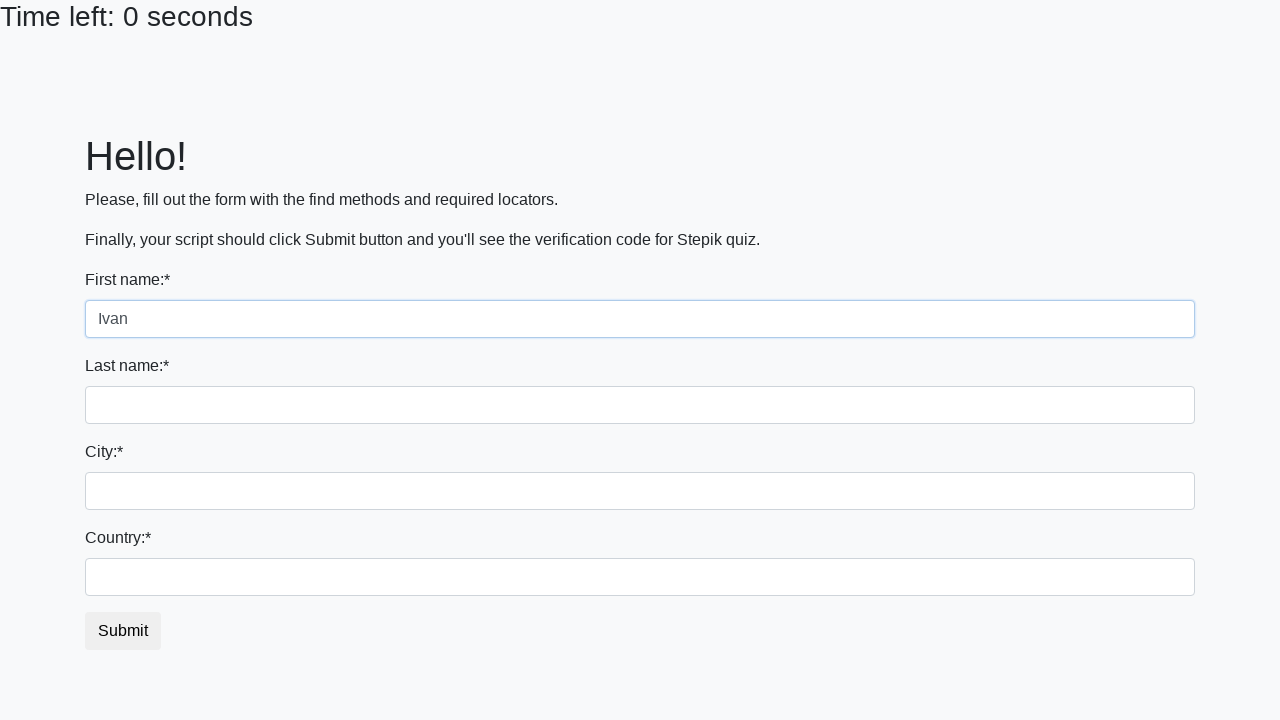

Filled last name field with 'Petrov' on input[name='last_name']
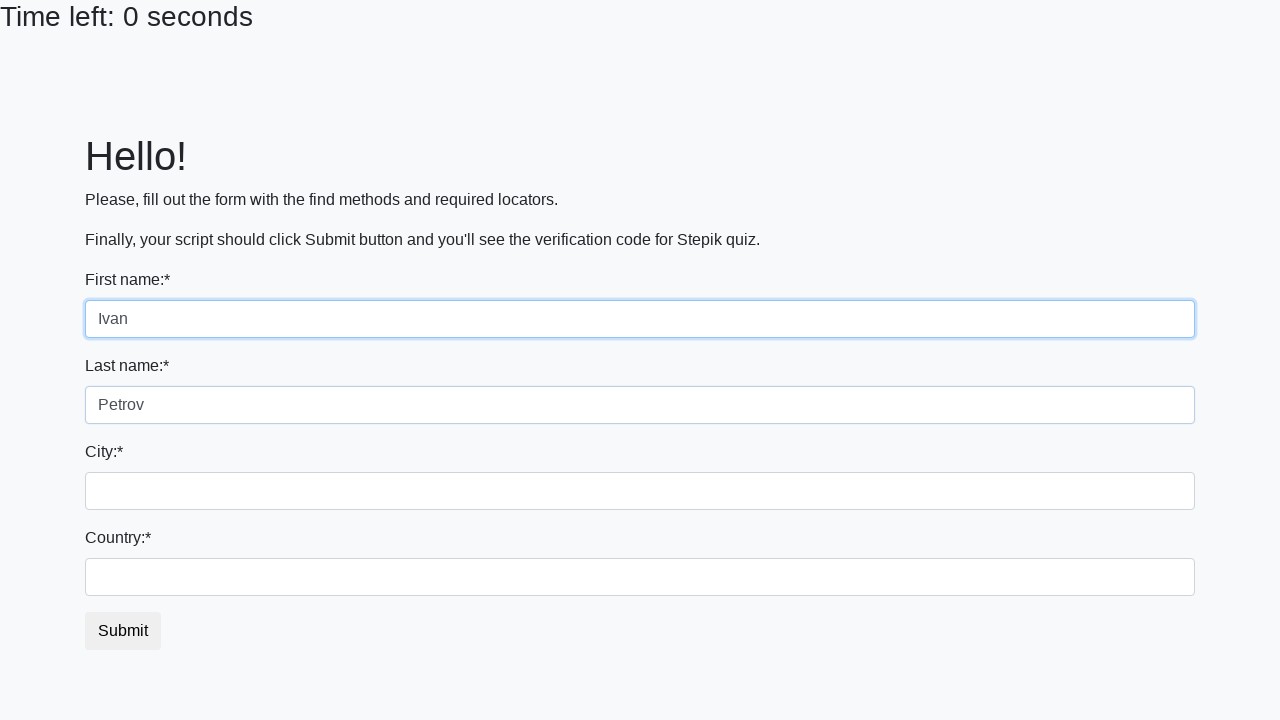

Filled city field with 'Smolensk' on .city
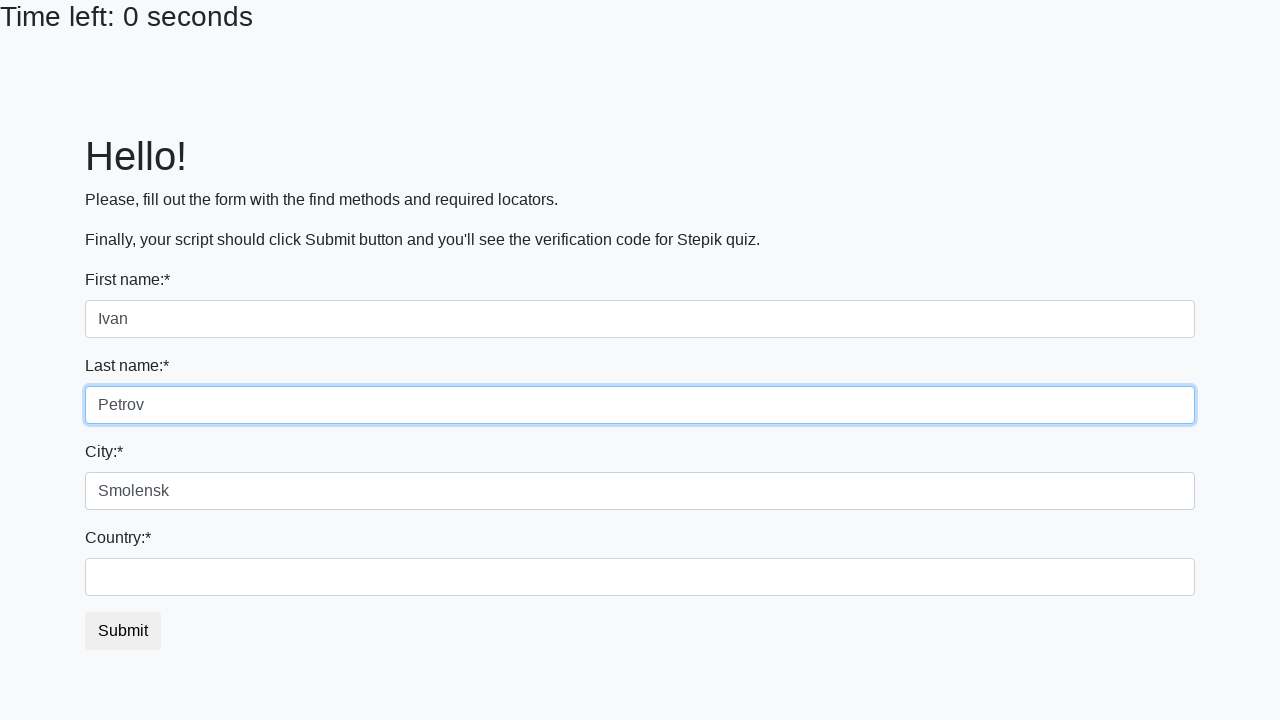

Filled country field with 'Russia' on #country
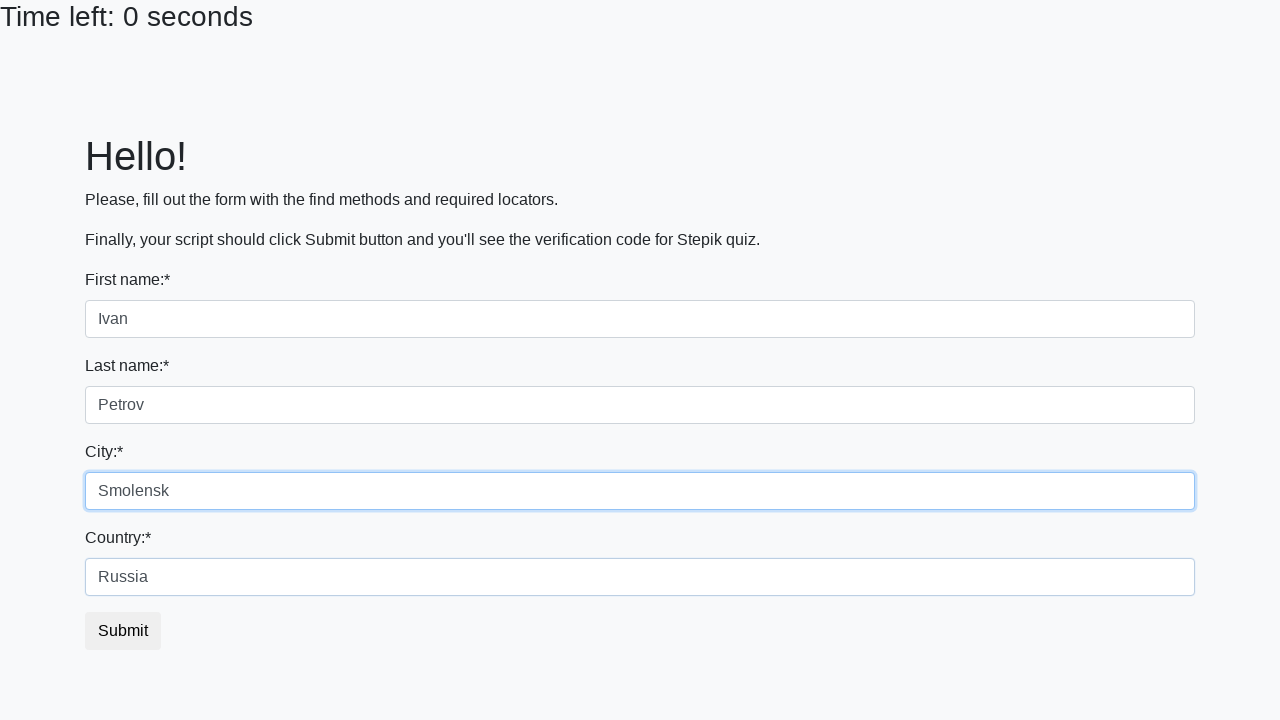

Clicked the submit button to submit the form at (123, 631) on button.btn
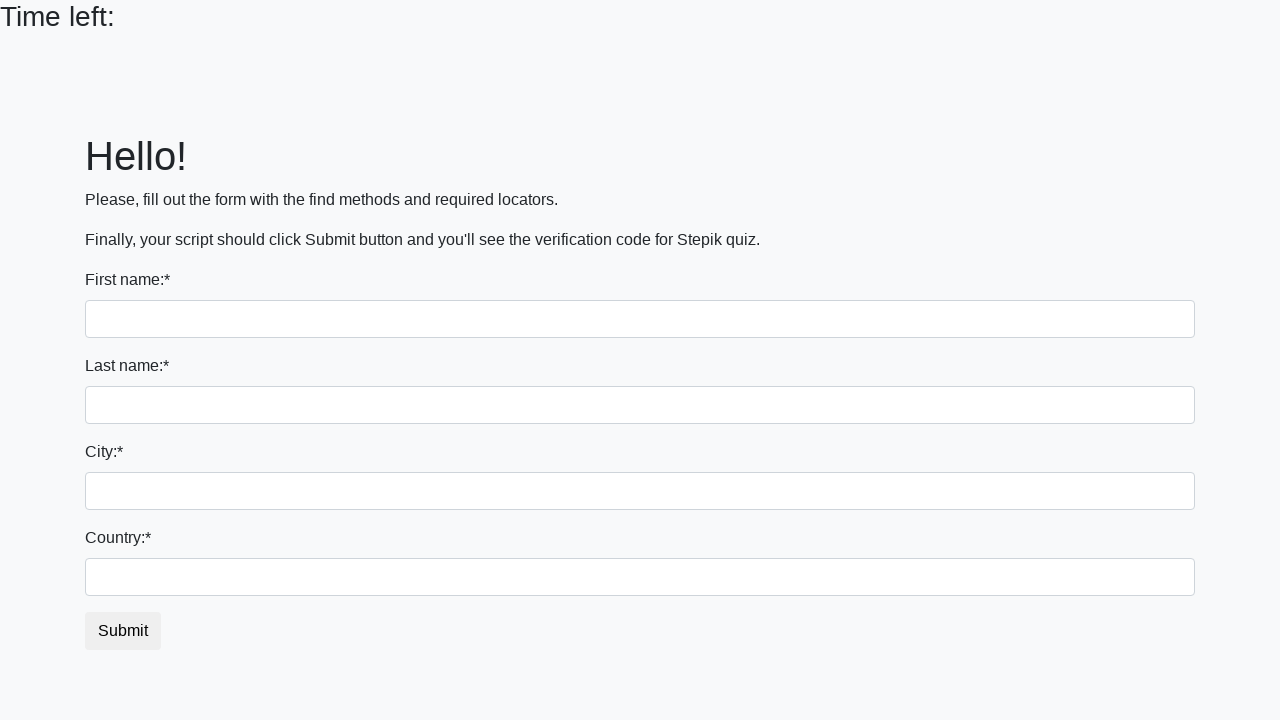

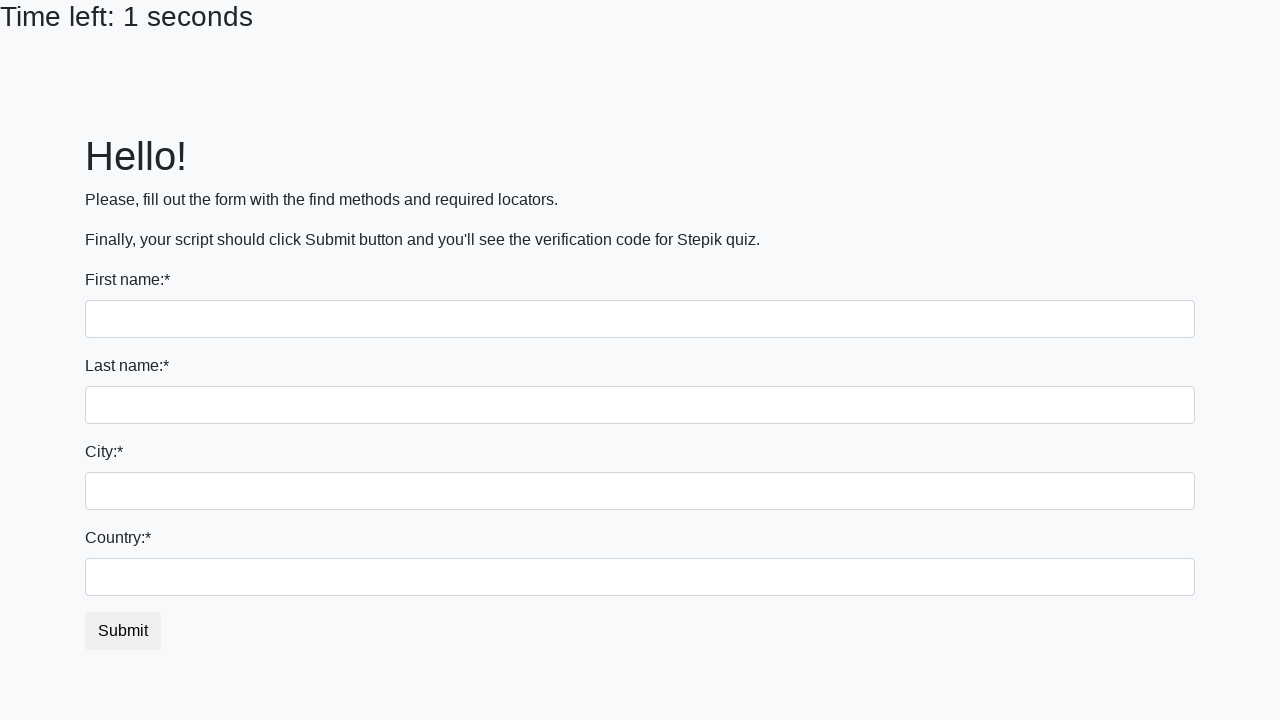